Navigates to Student page and types text slowly in the search field

Starting URL: https://gravitymvctestapplication.azurewebsites.net/Student

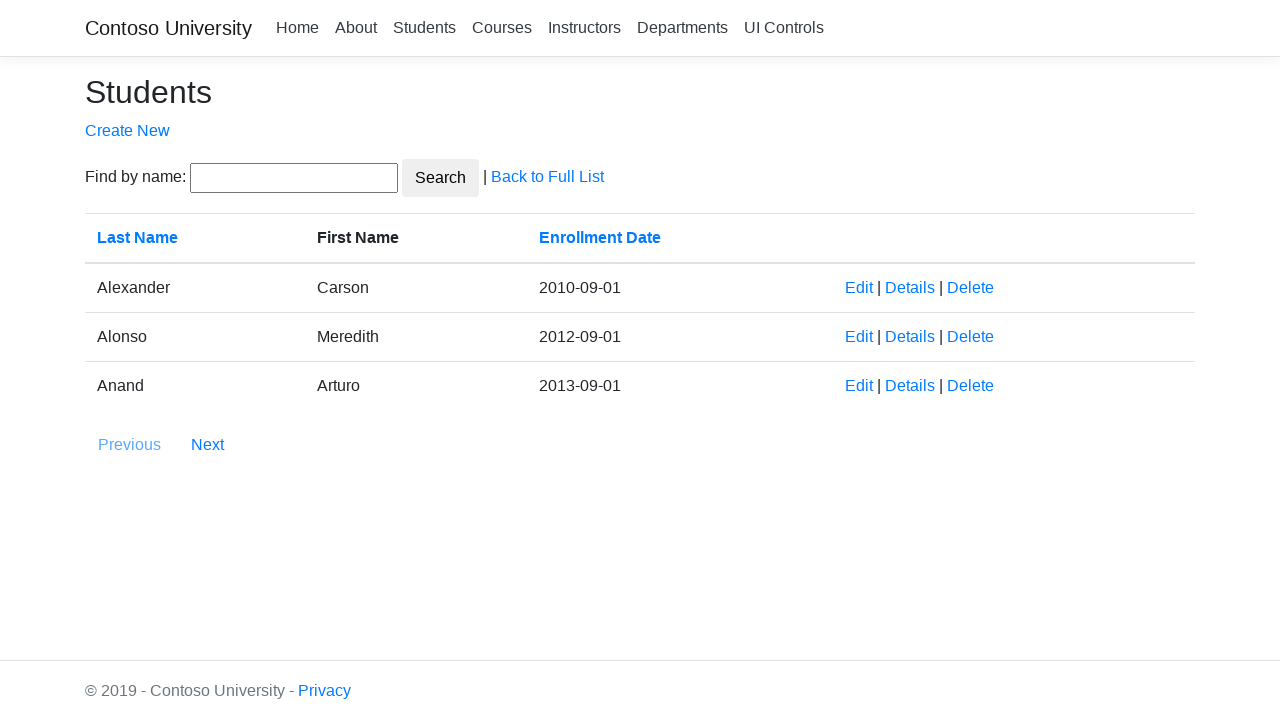

Typed 'hello' slowly in the search field with 1 second delay between keystrokes on input#SearchString
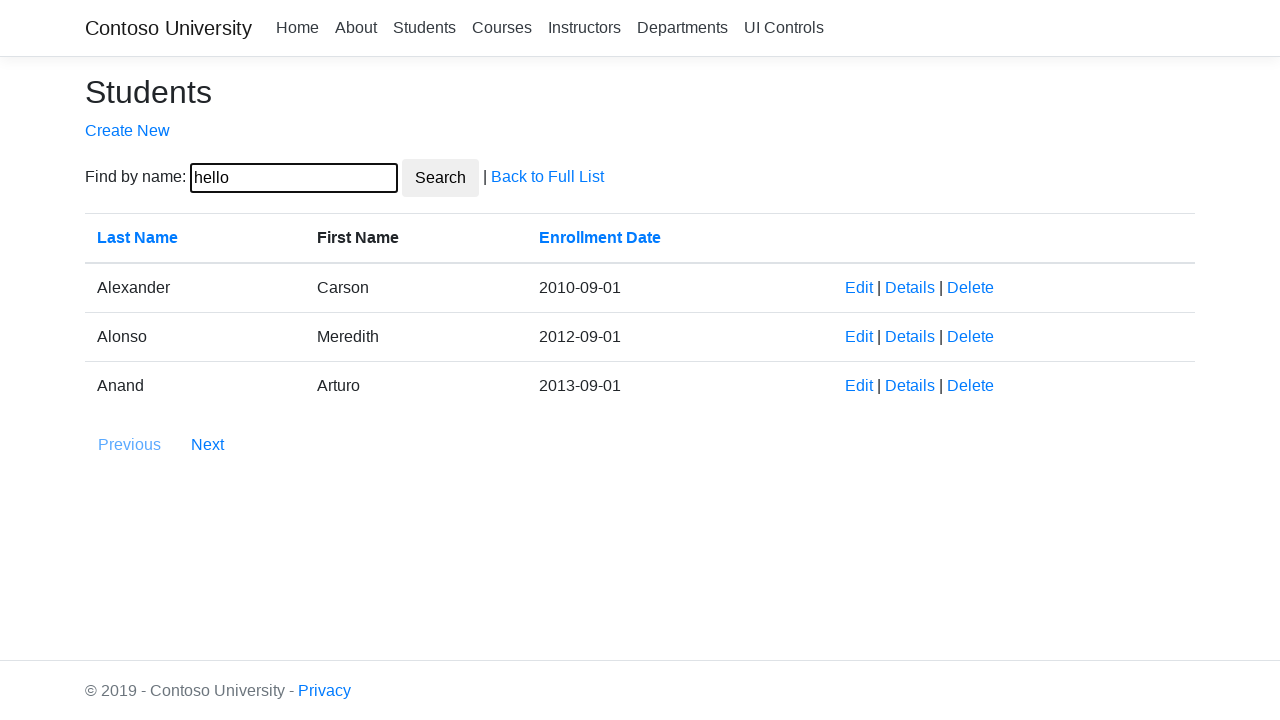

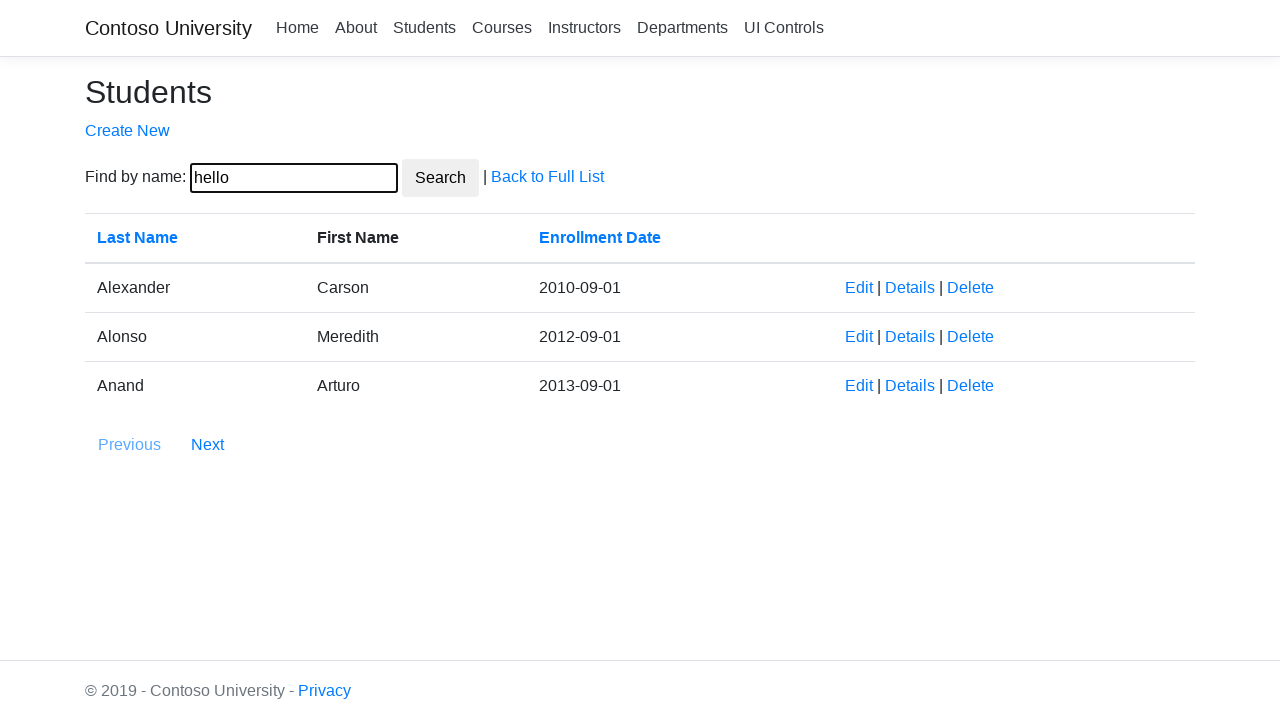